Tests login form validation by entering only username and clicking submit

Starting URL: https://demo.applitools.com/hackathon.html

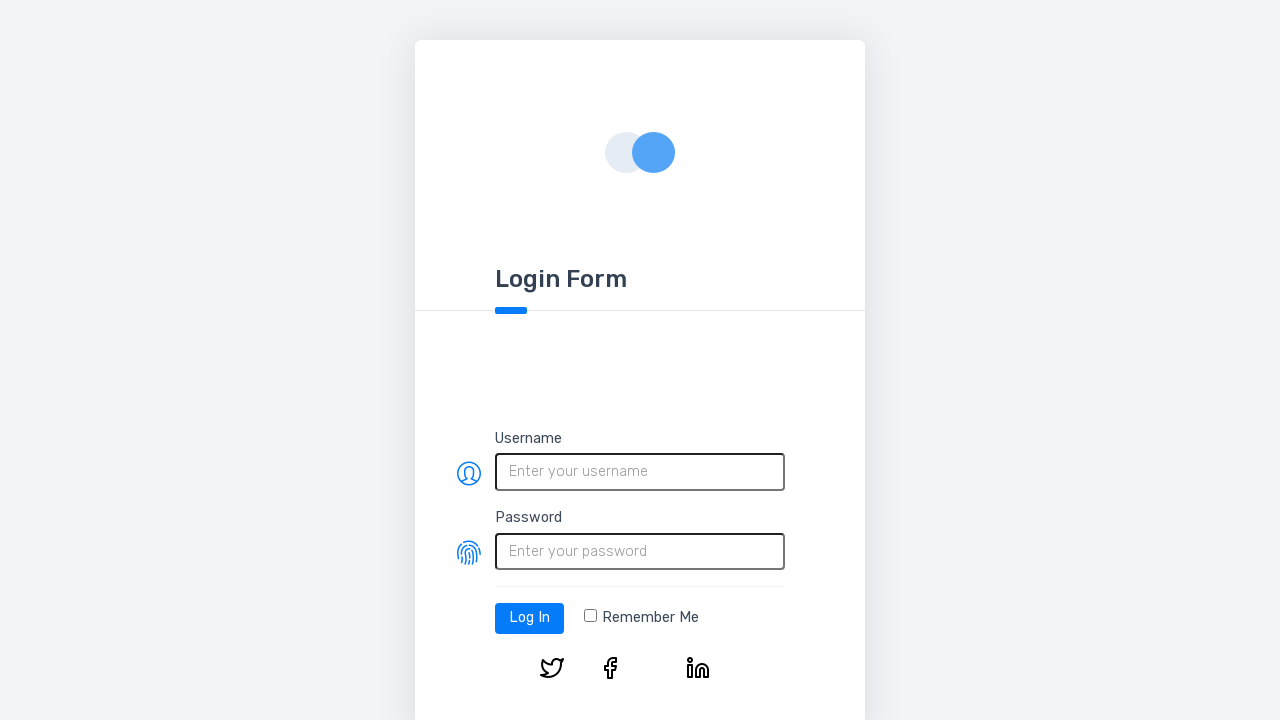

Filled username field with 'John Smith' on #username
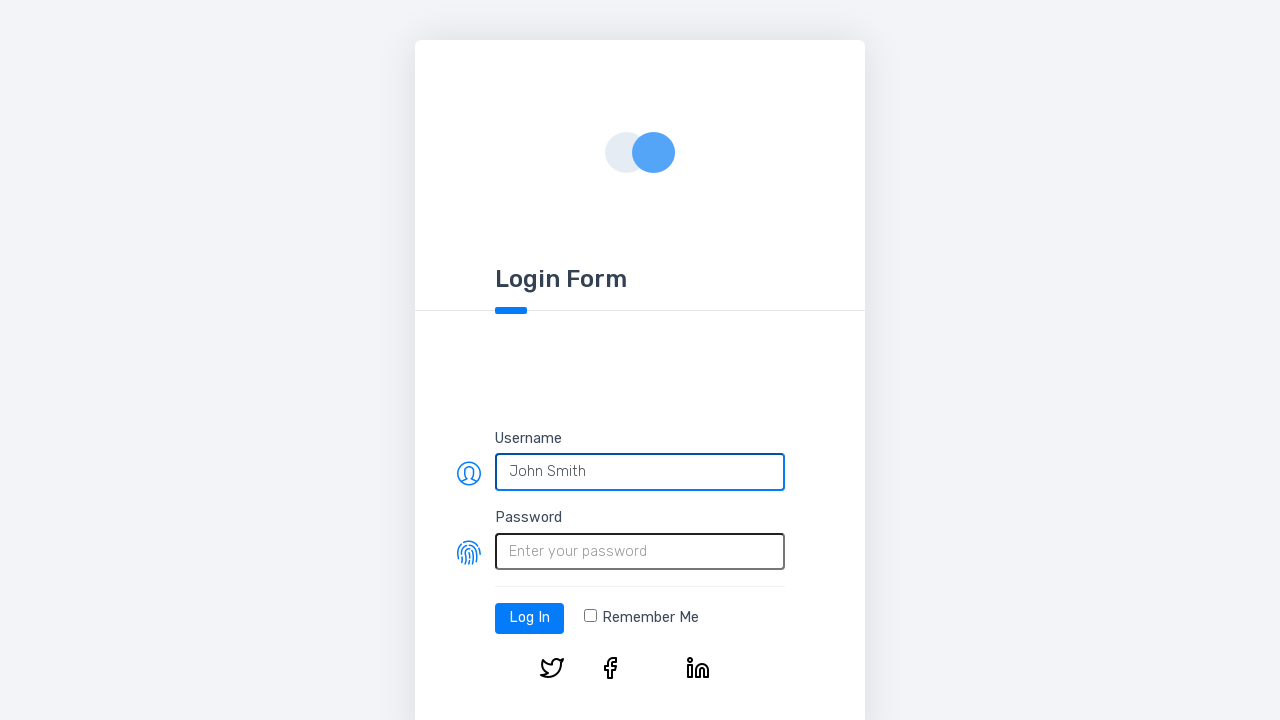

Clicked login button without entering password at (530, 618) on #log-in
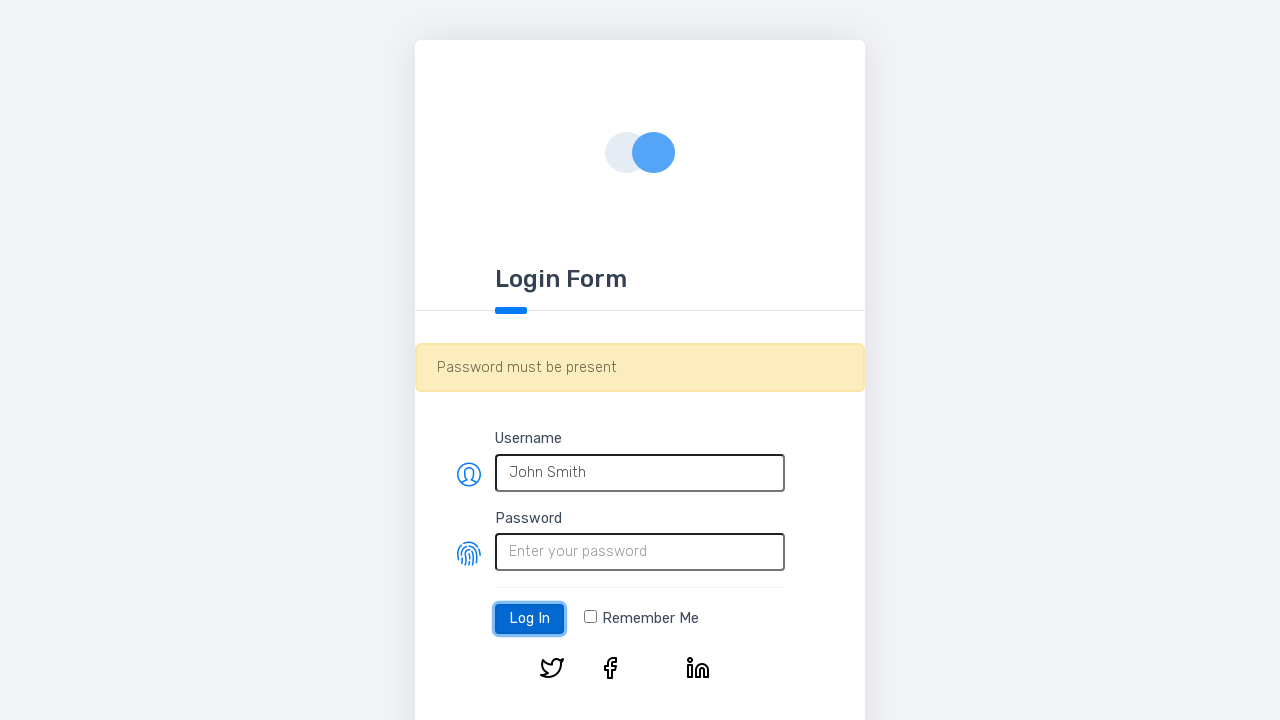

Waited 500ms for validation message to appear
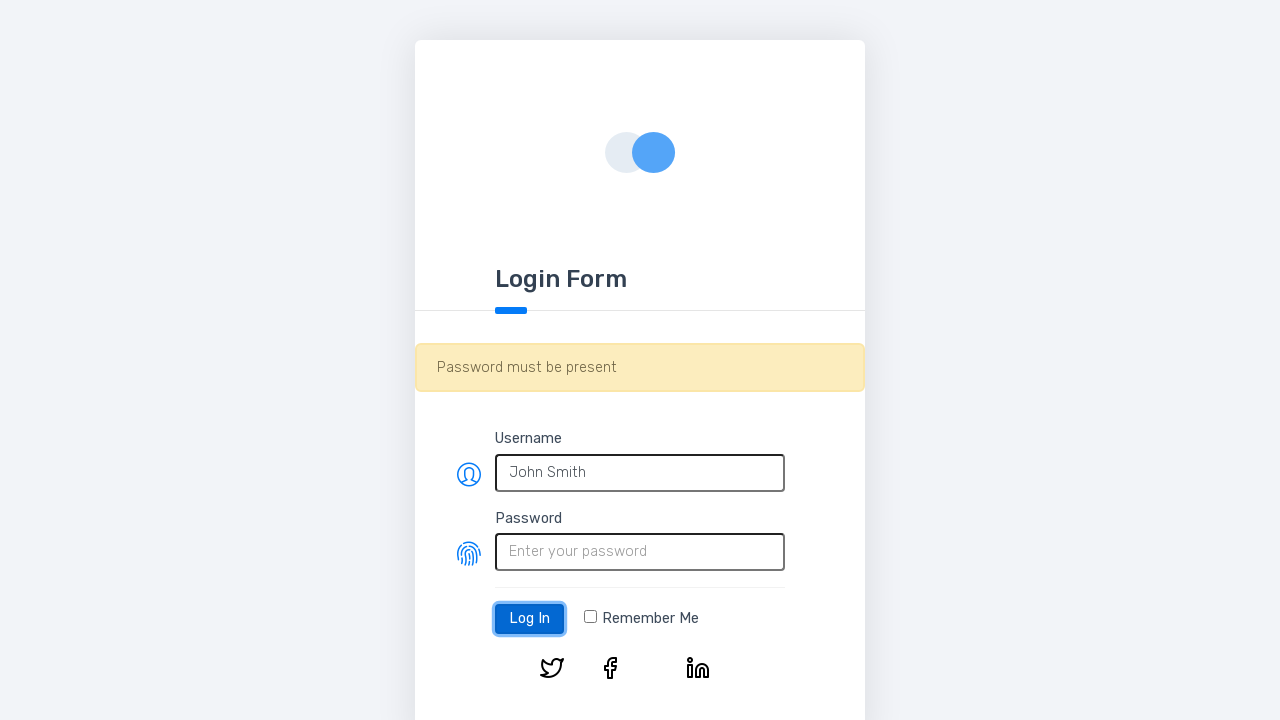

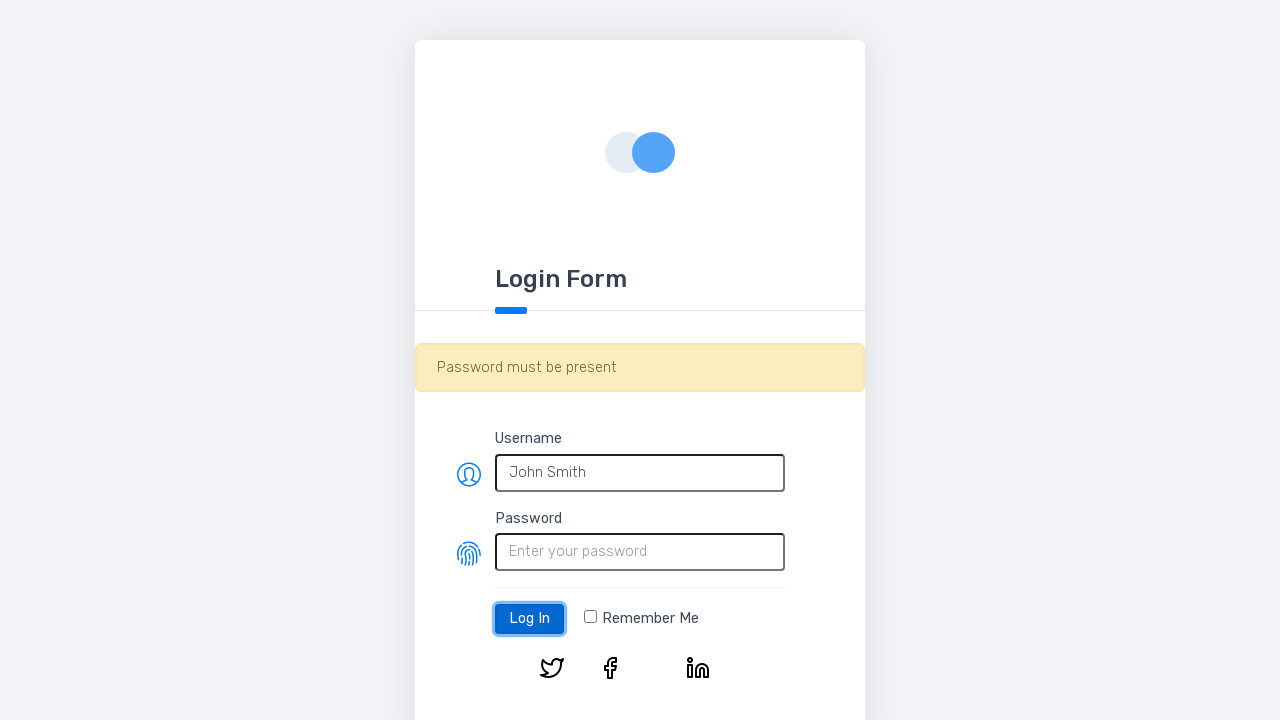